Tests link counting in different sections of a page (entire page, footer, and specific column), then opens each link in the first footer column in new tabs and retrieves their titles

Starting URL: https://rahulshettyacademy.com/AutomationPractice/

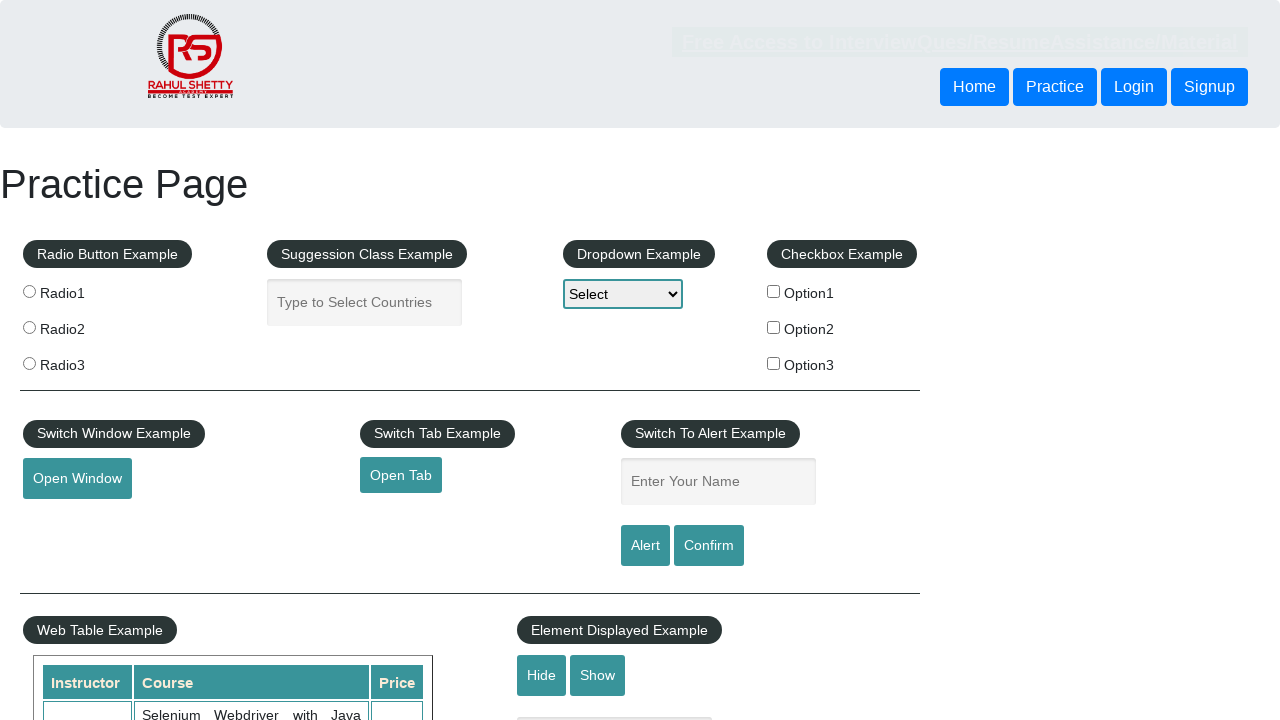

Counted total links on page: 27
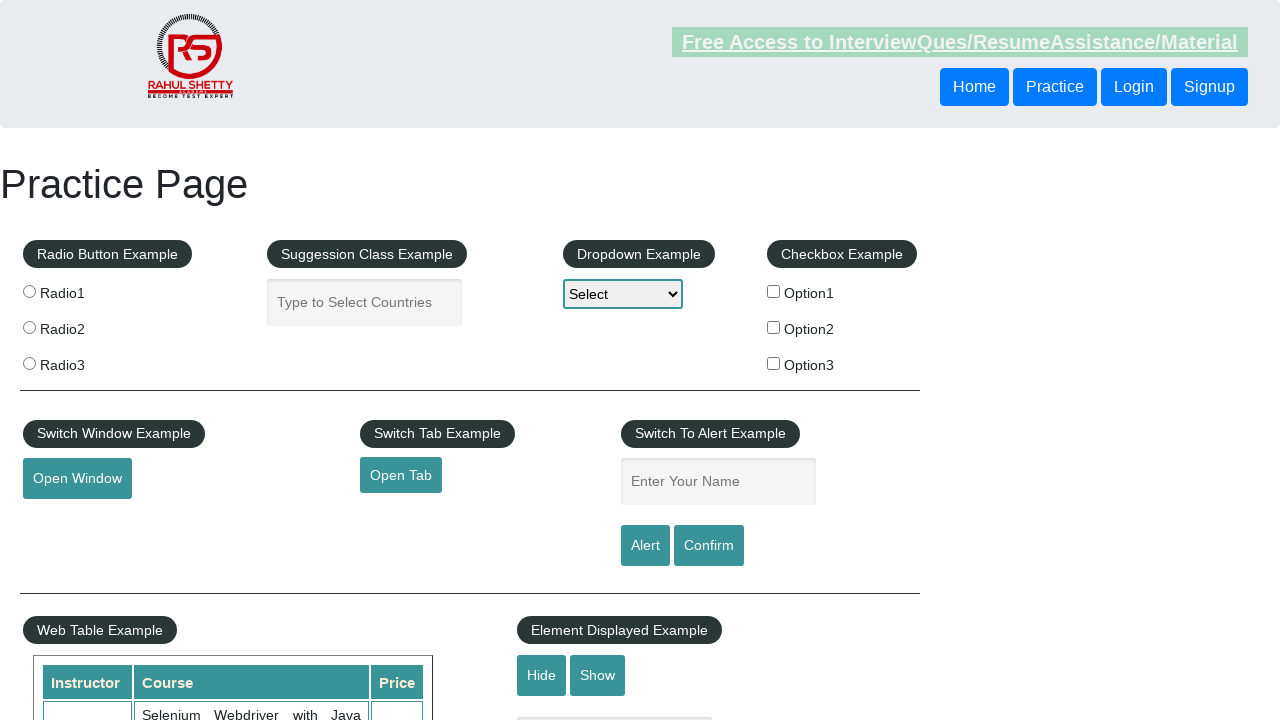

Located footer section (#gf-BIG)
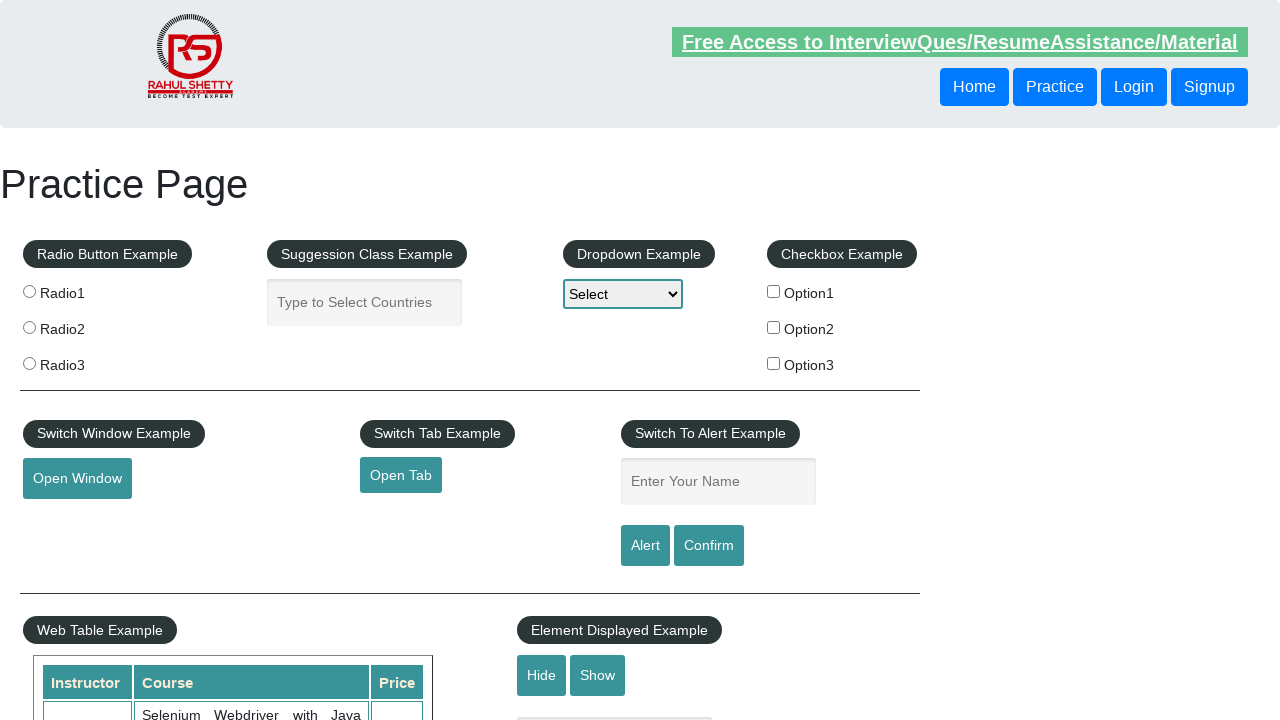

Counted links in footer section: 20
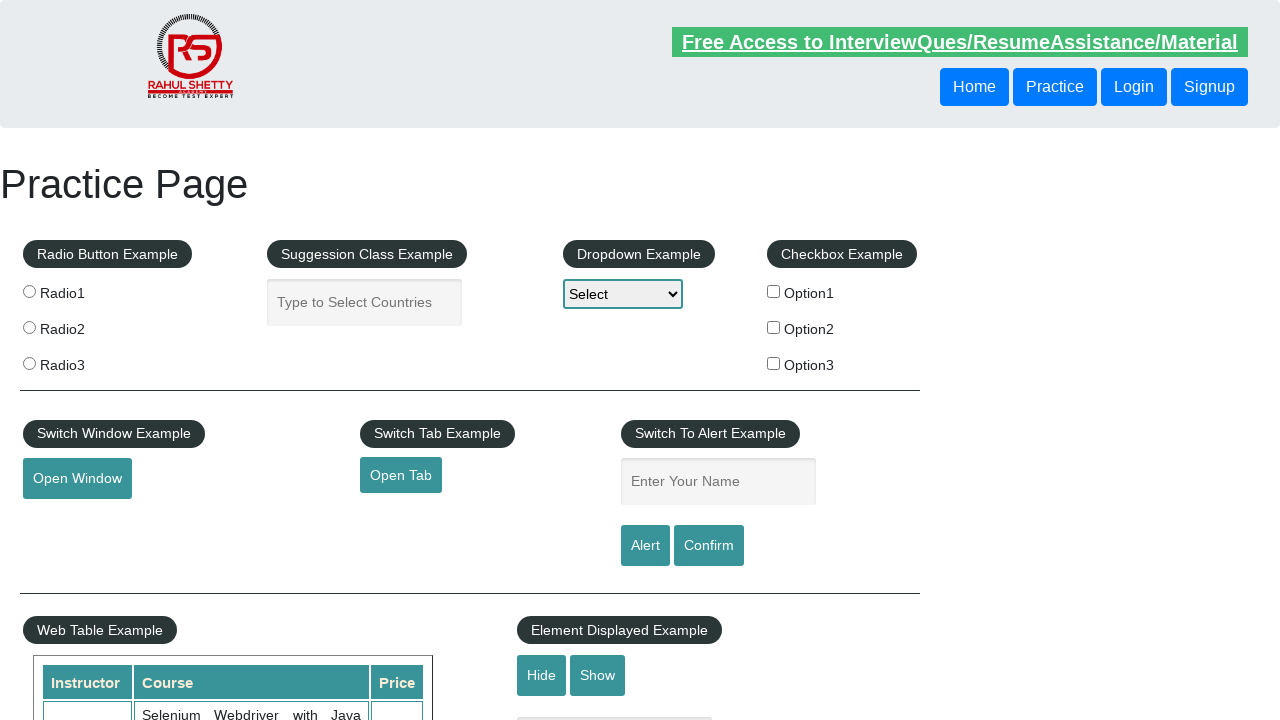

Located first column of footer table
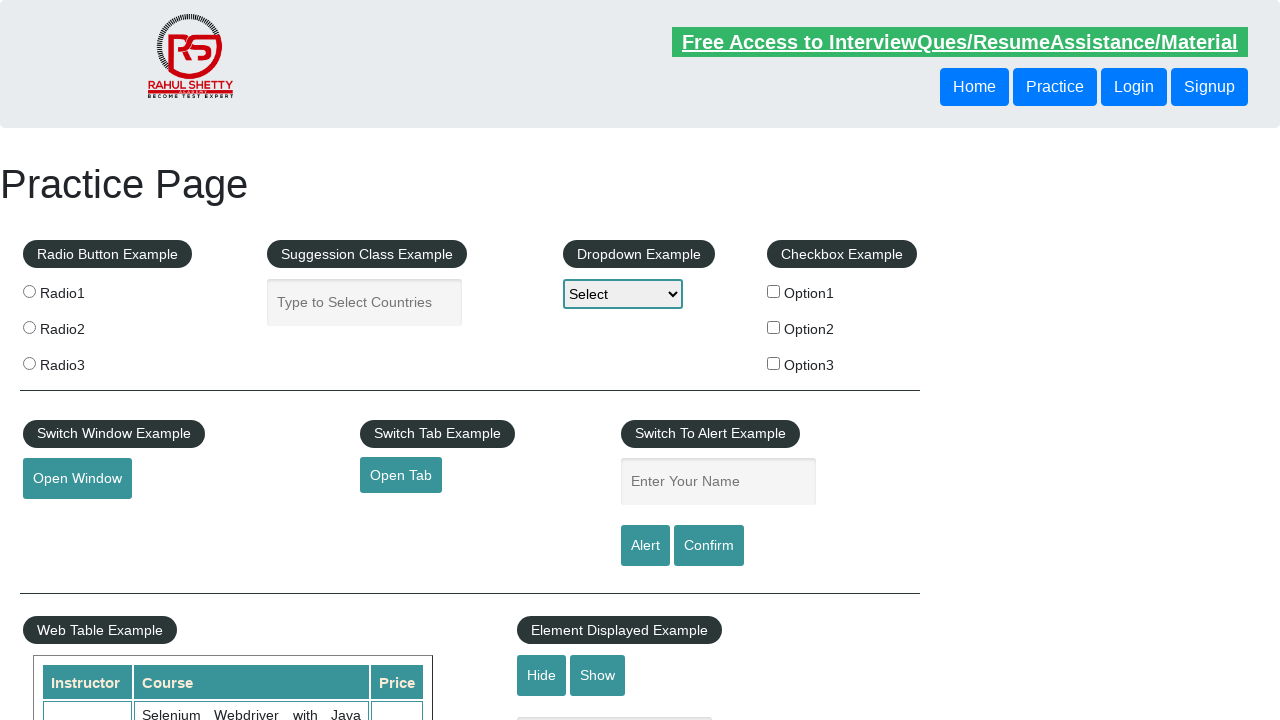

Counted links in first footer column: 5
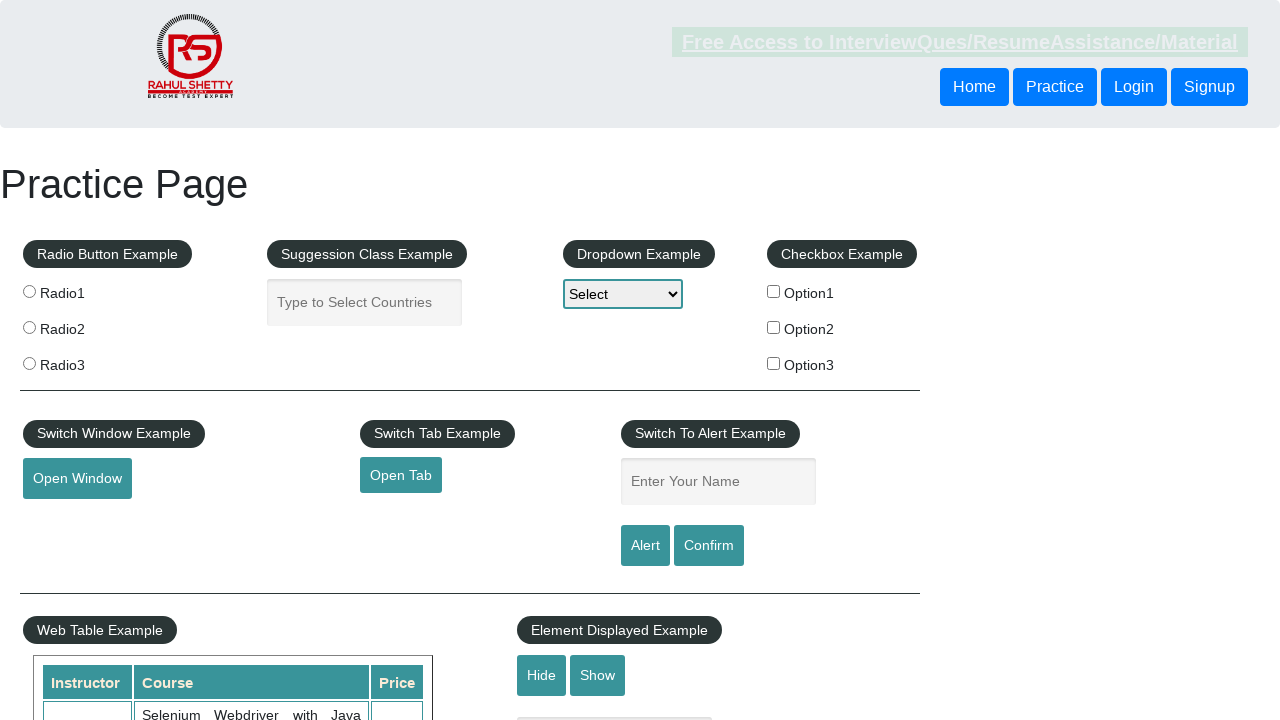

Retrieved all link elements from first footer column: 5 links
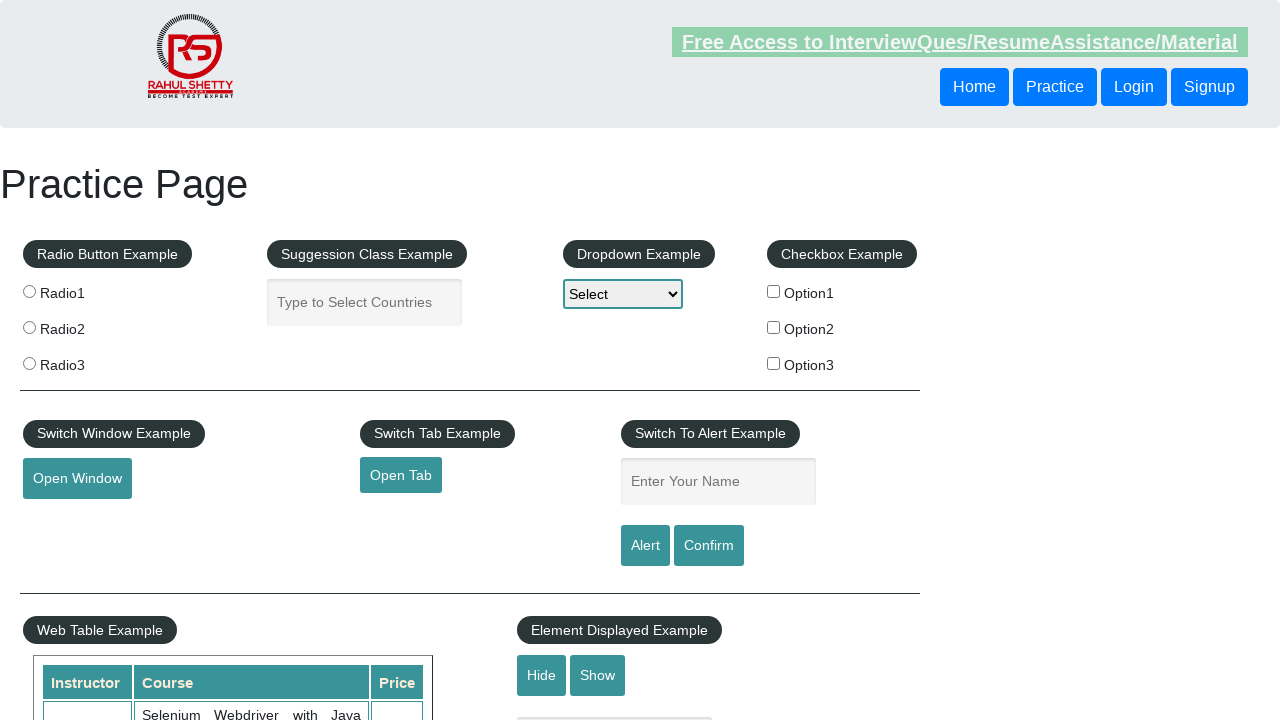

Opened link #1 from first footer column in new tab at (68, 520) on #gf-BIG >> xpath=//table/tbody/tr/td[1]/ul >> a >> nth=1
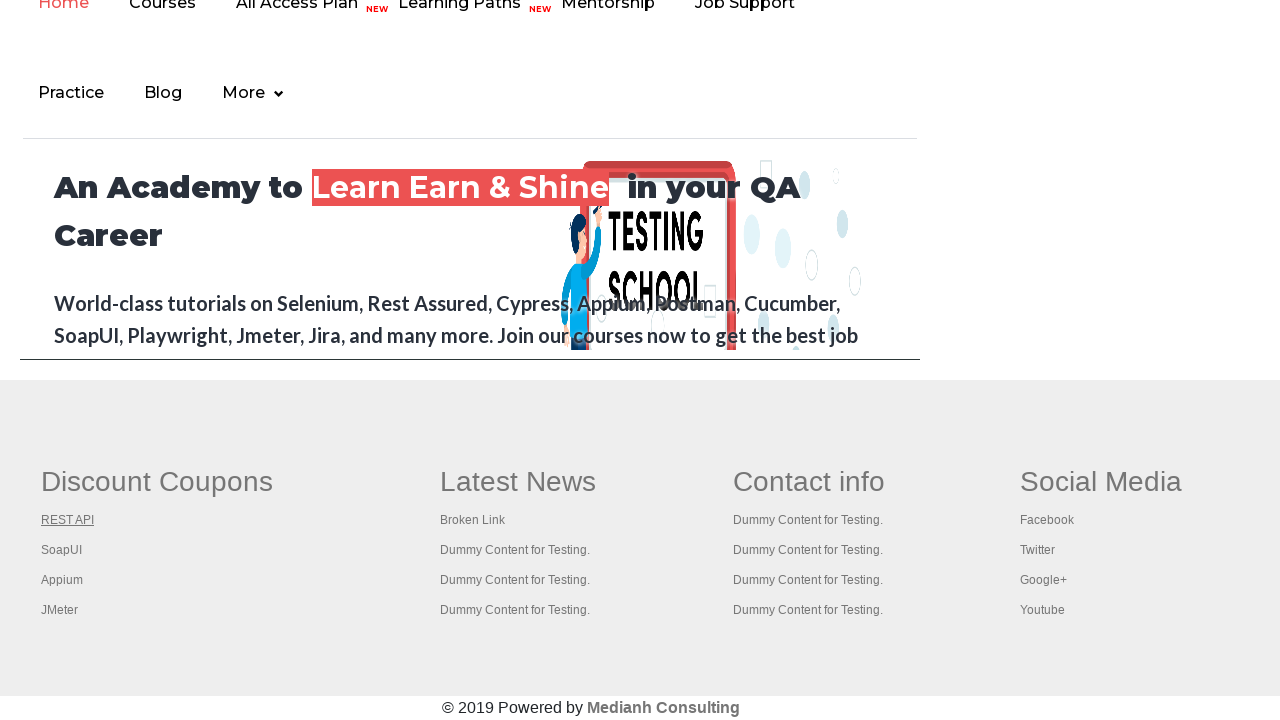

Opened link #2 from first footer column in new tab at (62, 550) on #gf-BIG >> xpath=//table/tbody/tr/td[1]/ul >> a >> nth=2
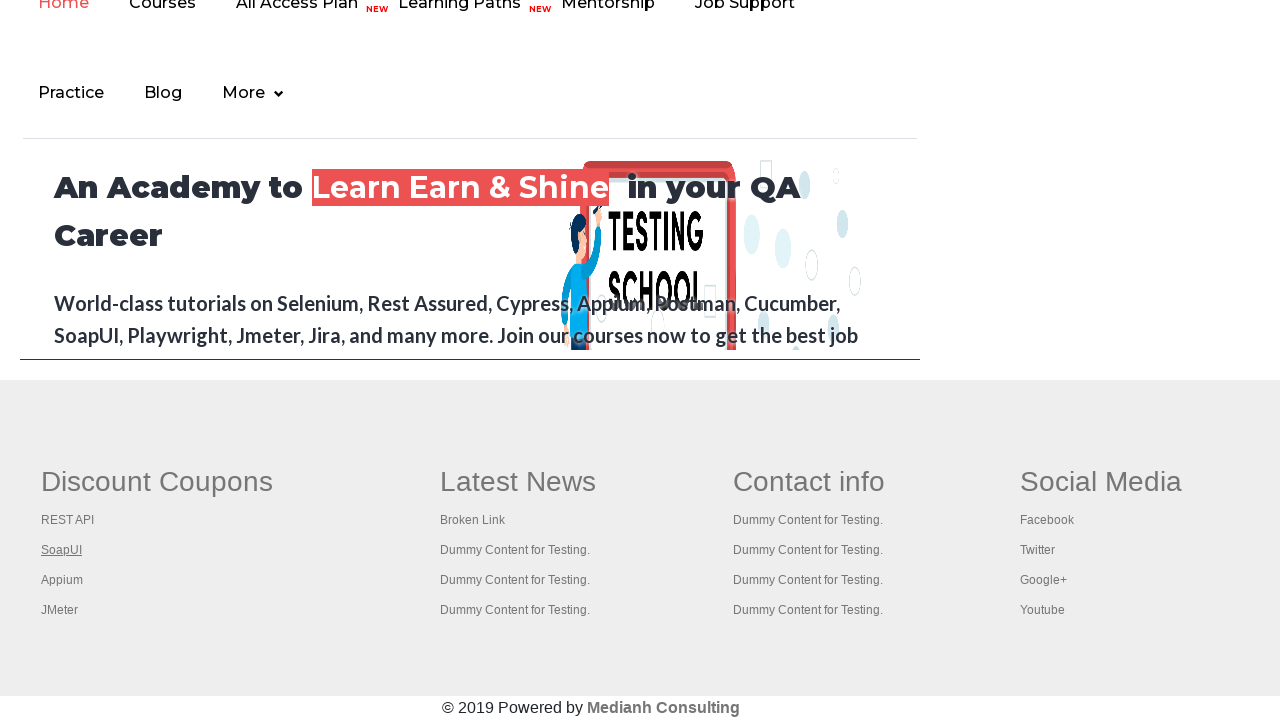

Opened link #3 from first footer column in new tab at (62, 580) on #gf-BIG >> xpath=//table/tbody/tr/td[1]/ul >> a >> nth=3
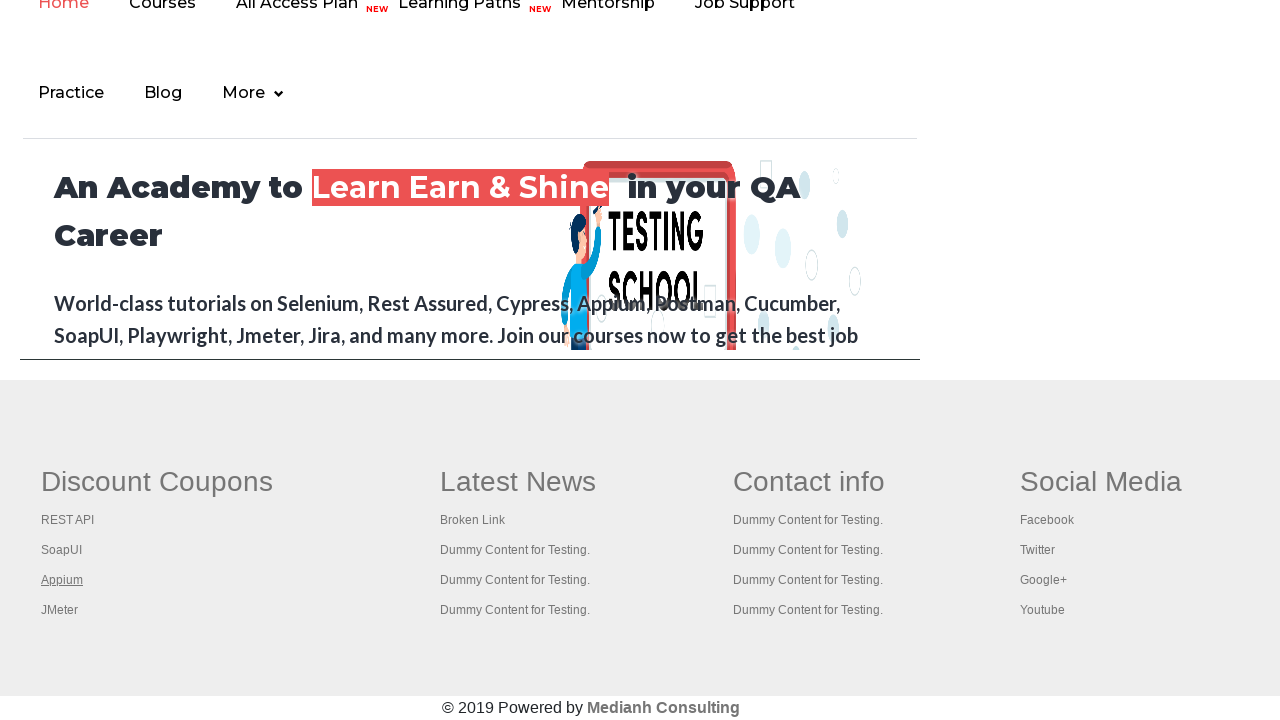

Opened link #4 from first footer column in new tab at (60, 610) on #gf-BIG >> xpath=//table/tbody/tr/td[1]/ul >> a >> nth=4
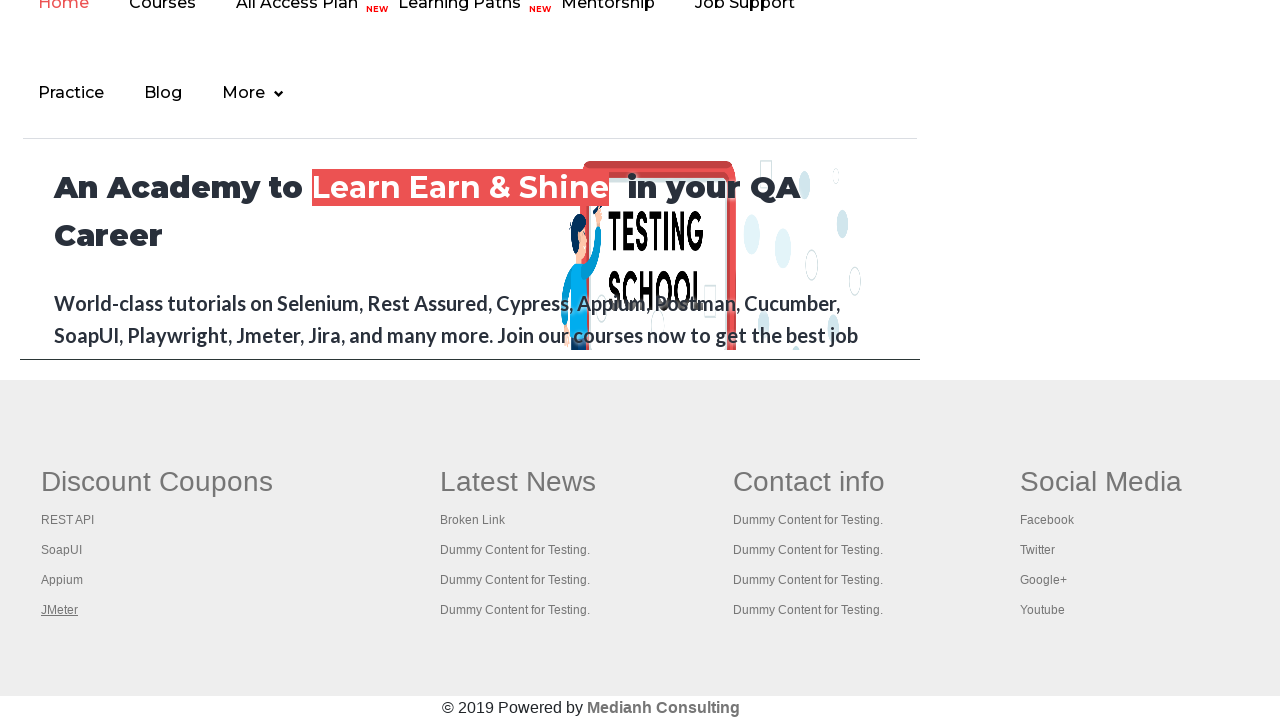

Waited for page load on opened tab #1
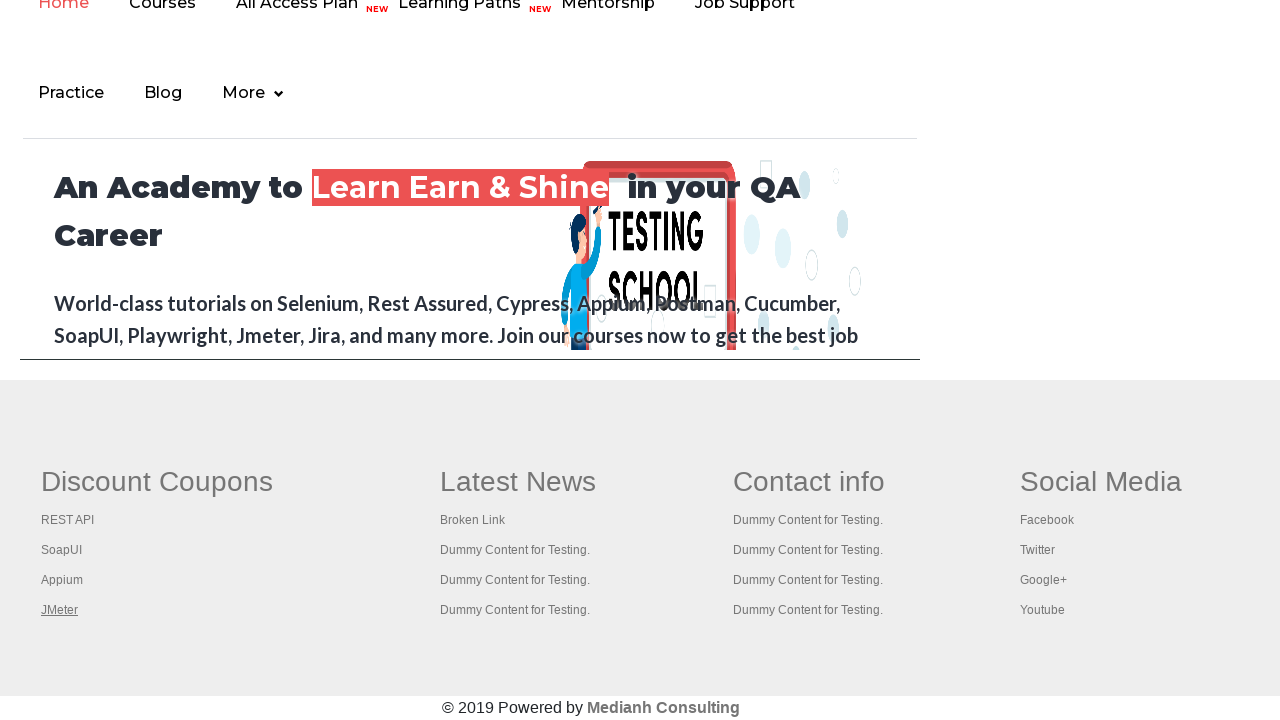

Retrieved title from opened tab #1: 'REST API Tutorial'
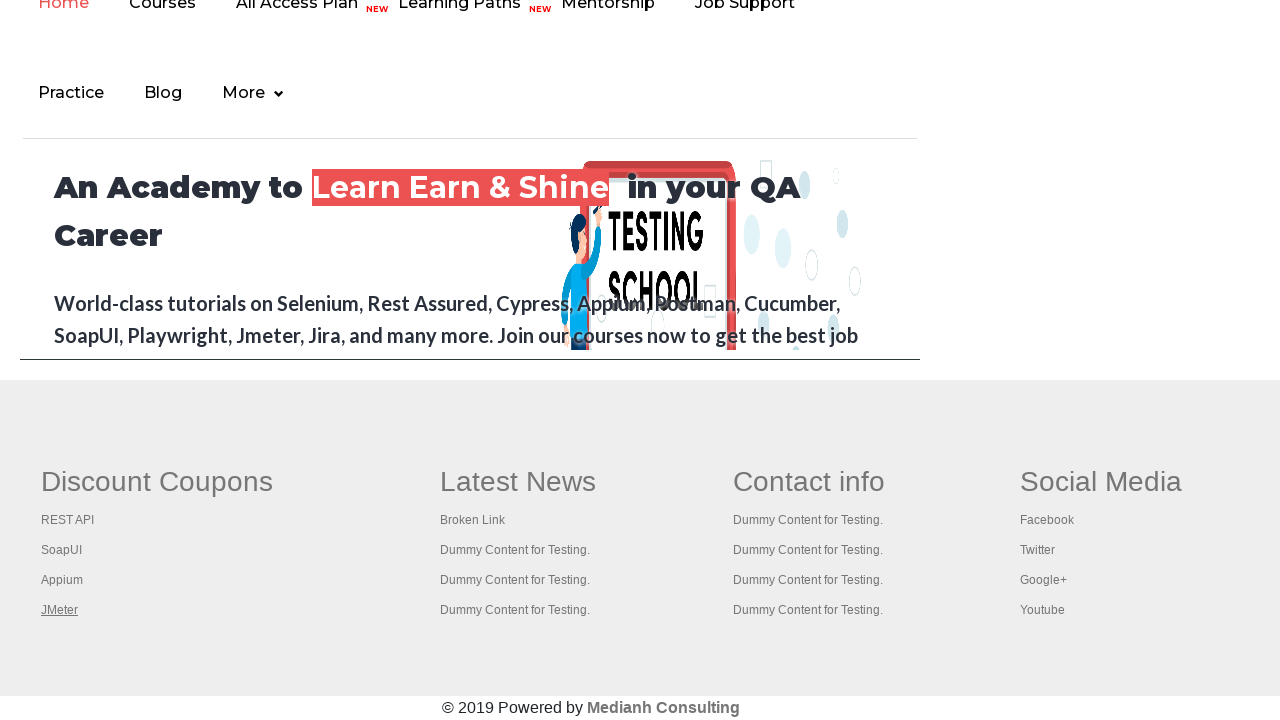

Closed opened tab #1
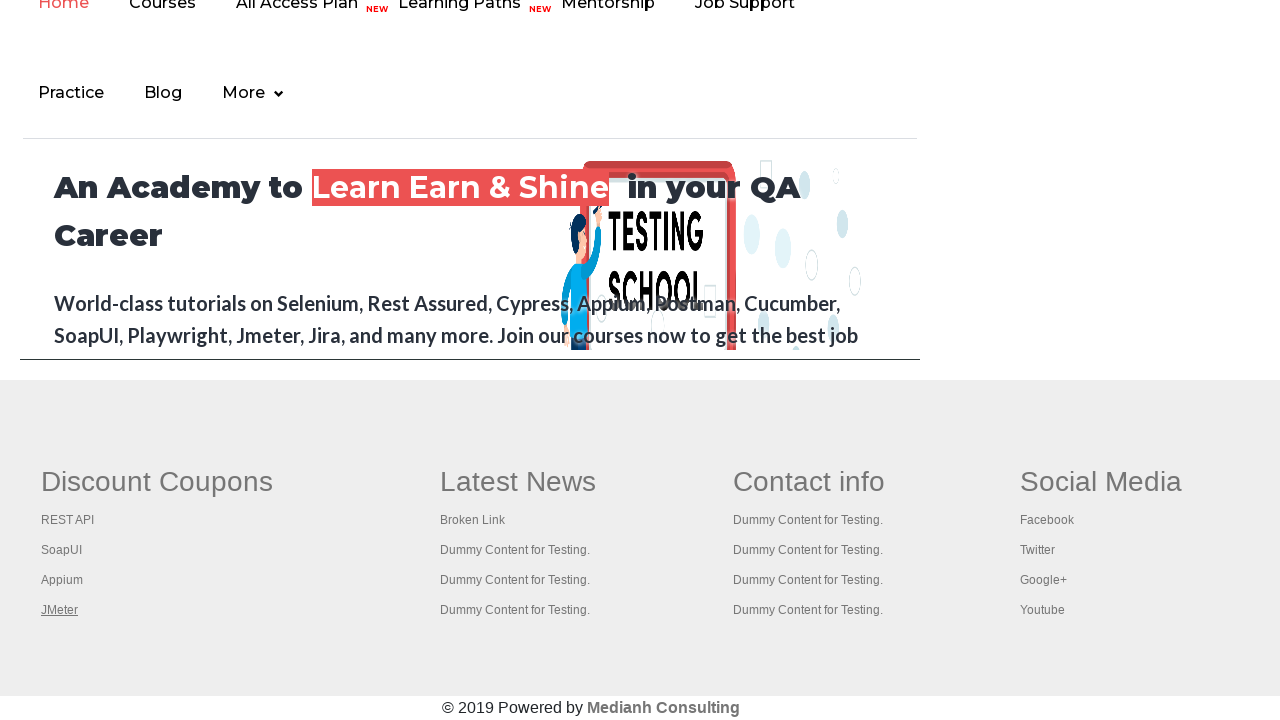

Waited for page load on opened tab #2
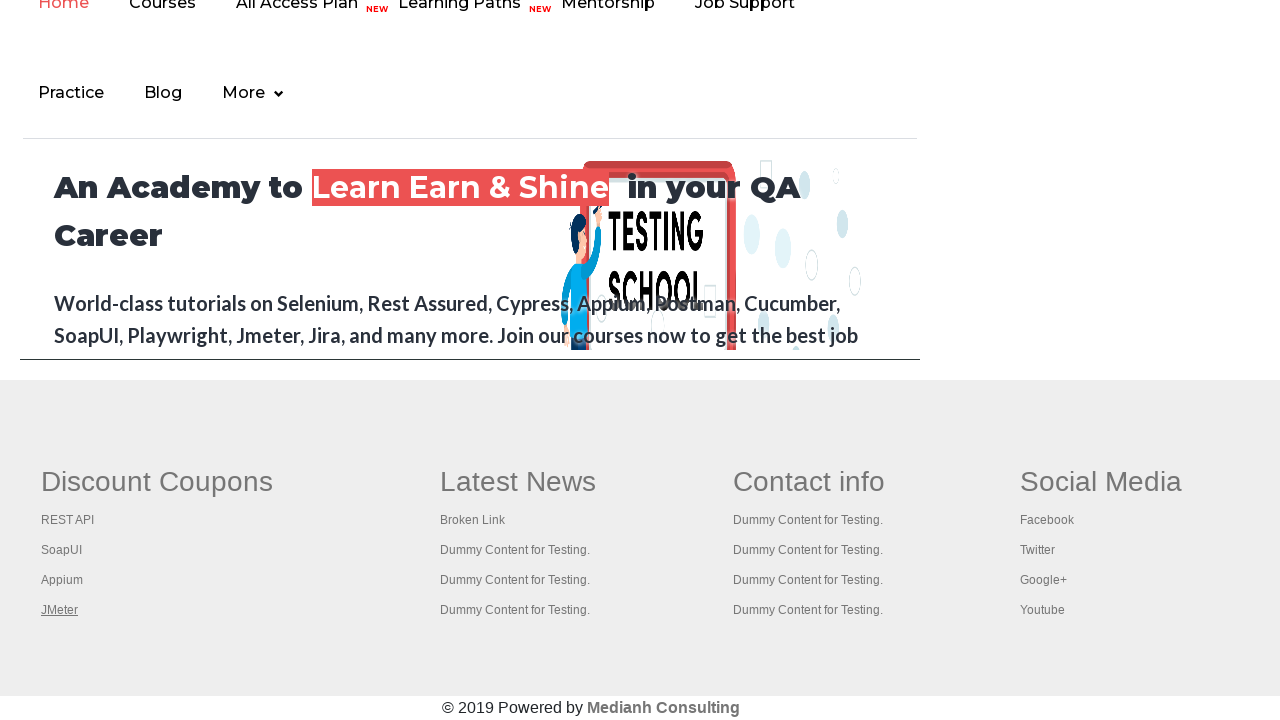

Retrieved title from opened tab #2: 'The World’s Most Popular API Testing Tool | SoapUI'
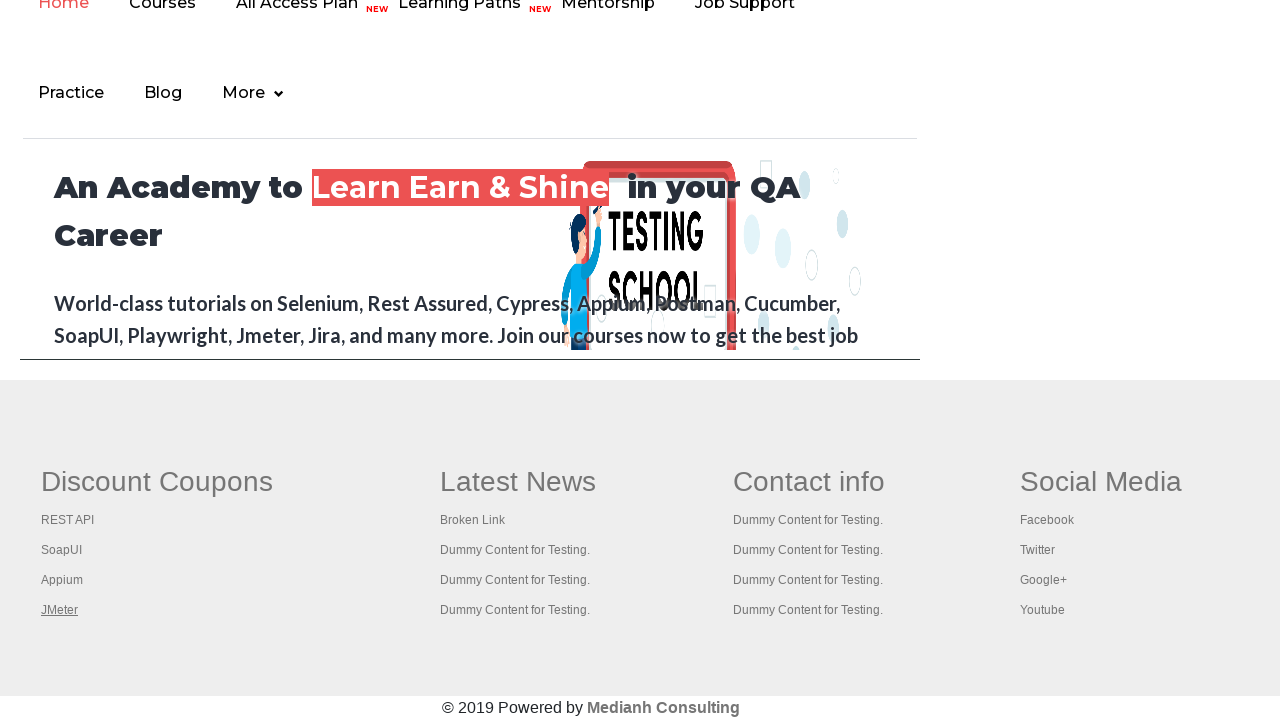

Closed opened tab #2
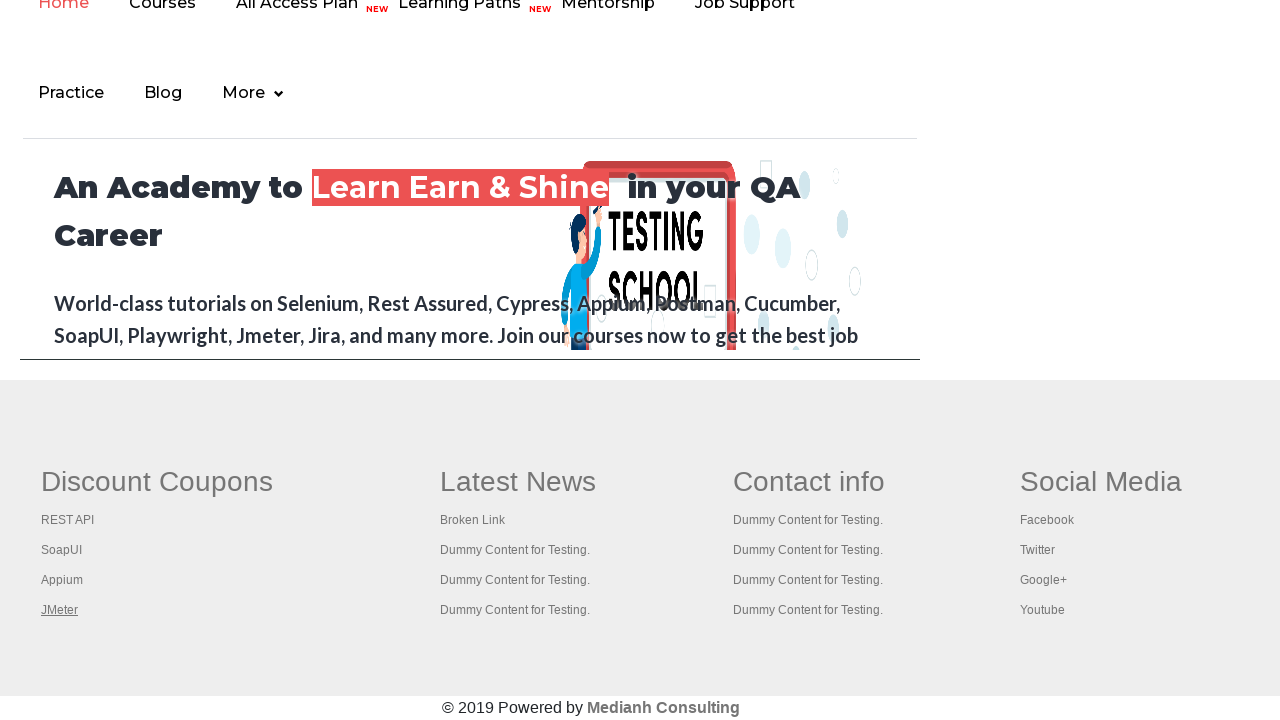

Waited for page load on opened tab #3
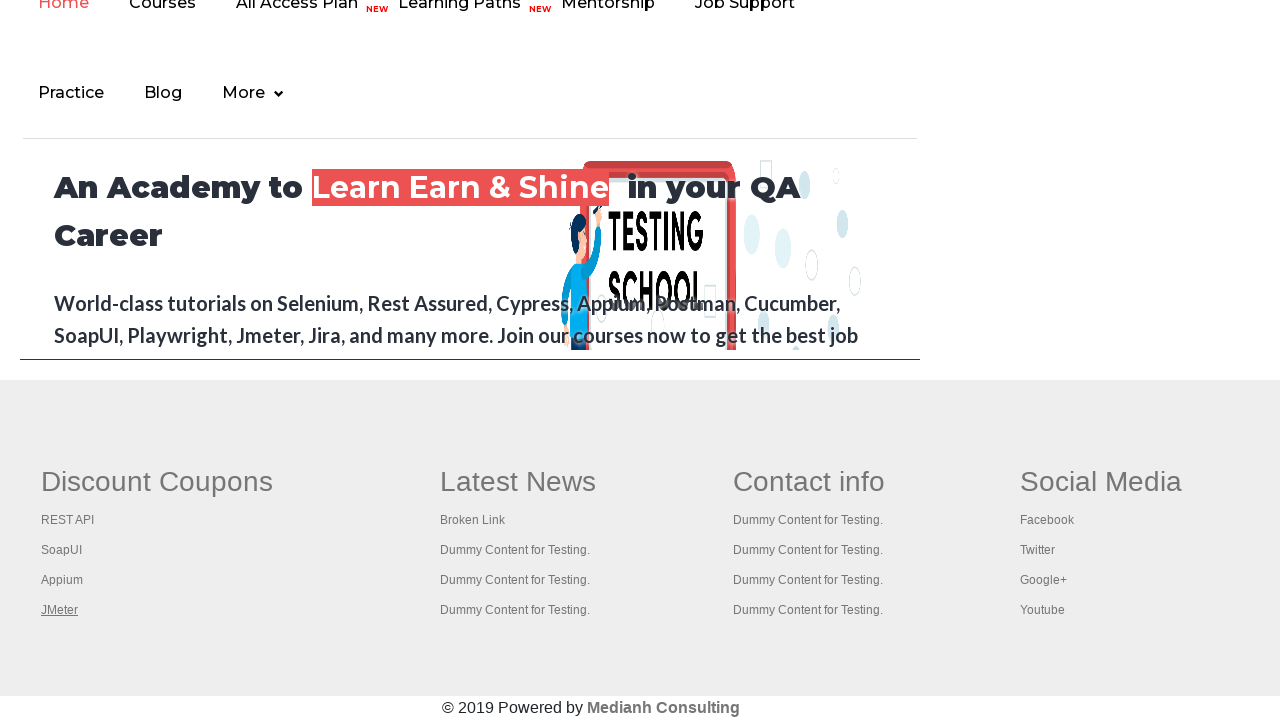

Retrieved title from opened tab #3: 'Appium tutorial for Mobile Apps testing | RahulShetty Academy | Rahul'
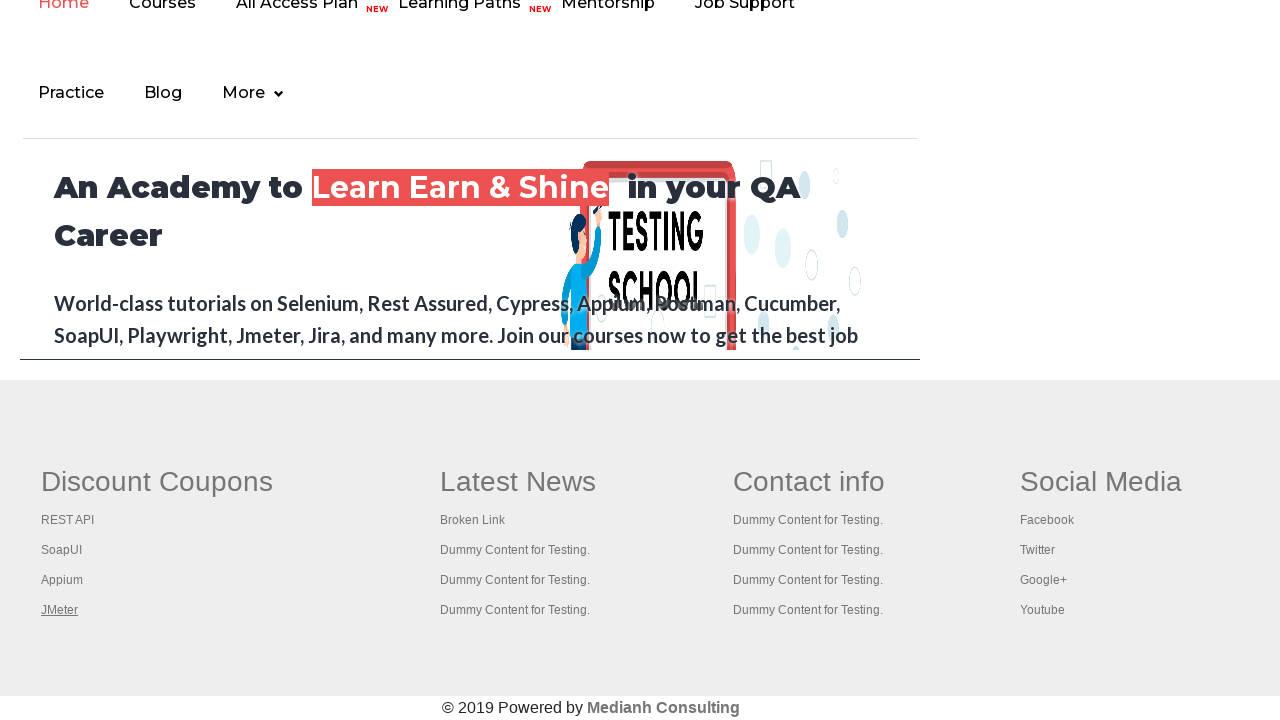

Closed opened tab #3
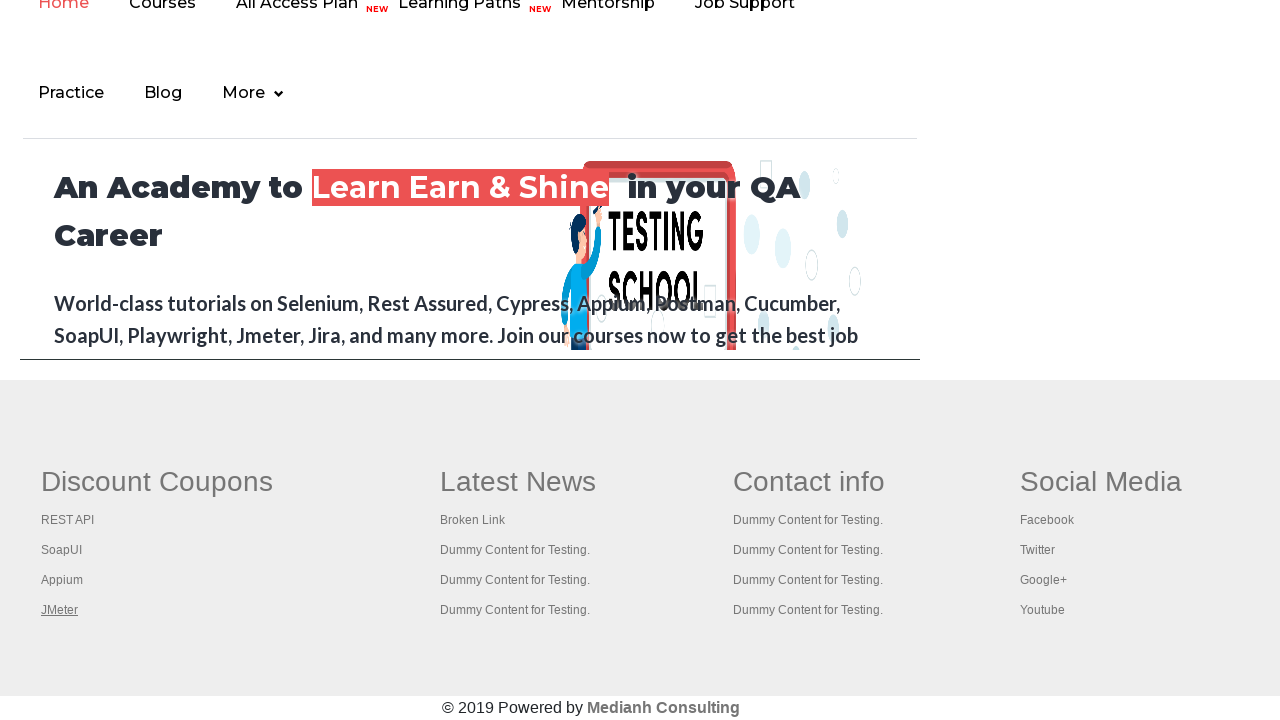

Waited for page load on opened tab #4
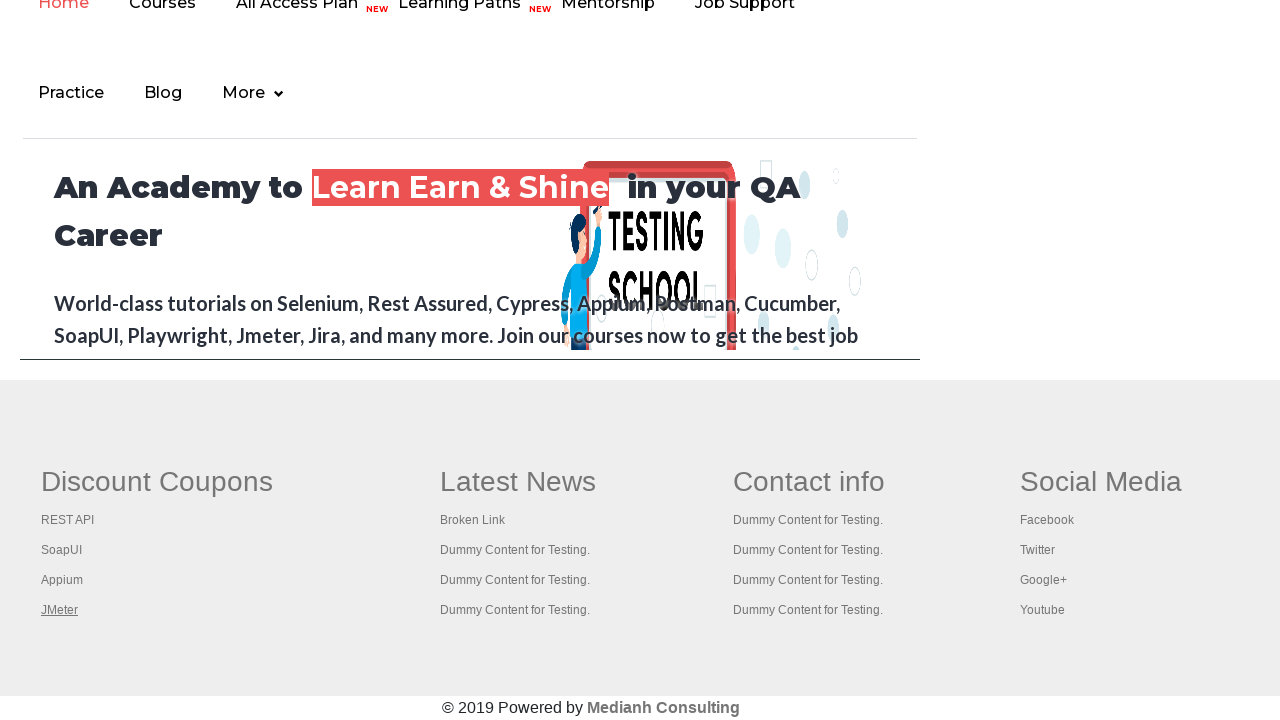

Retrieved title from opened tab #4: 'Apache JMeter - Apache JMeter™'
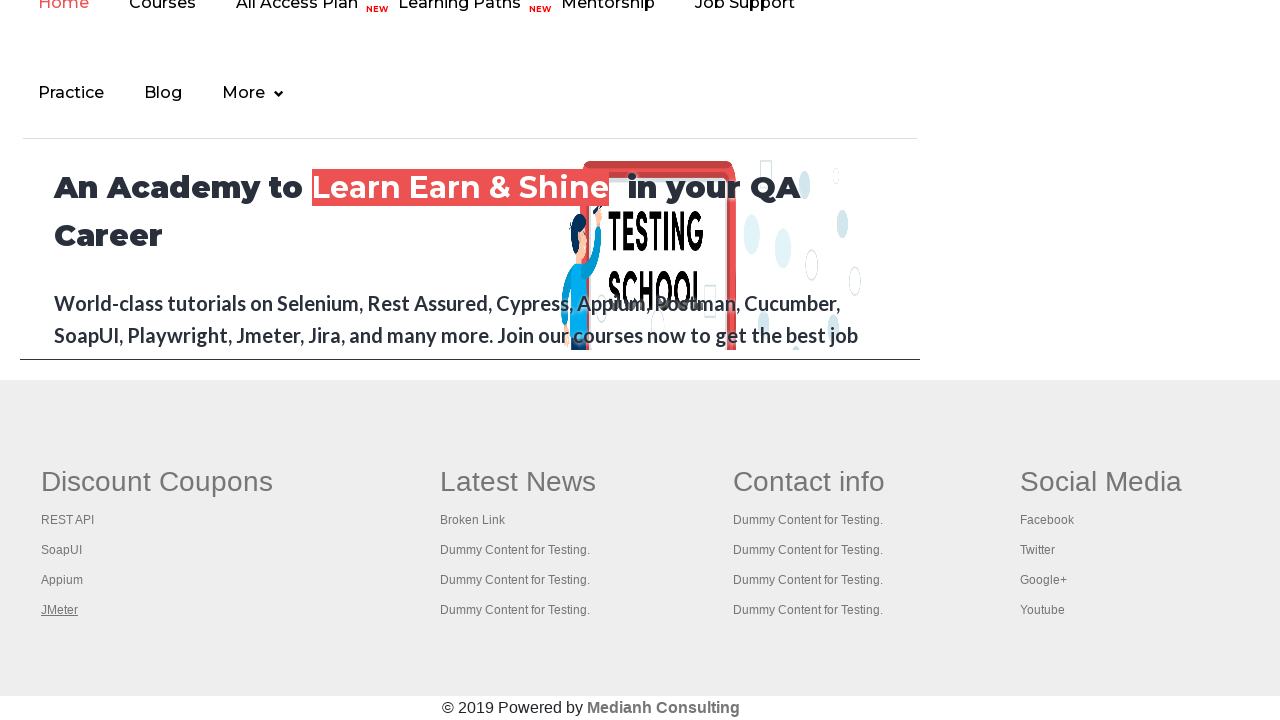

Closed opened tab #4
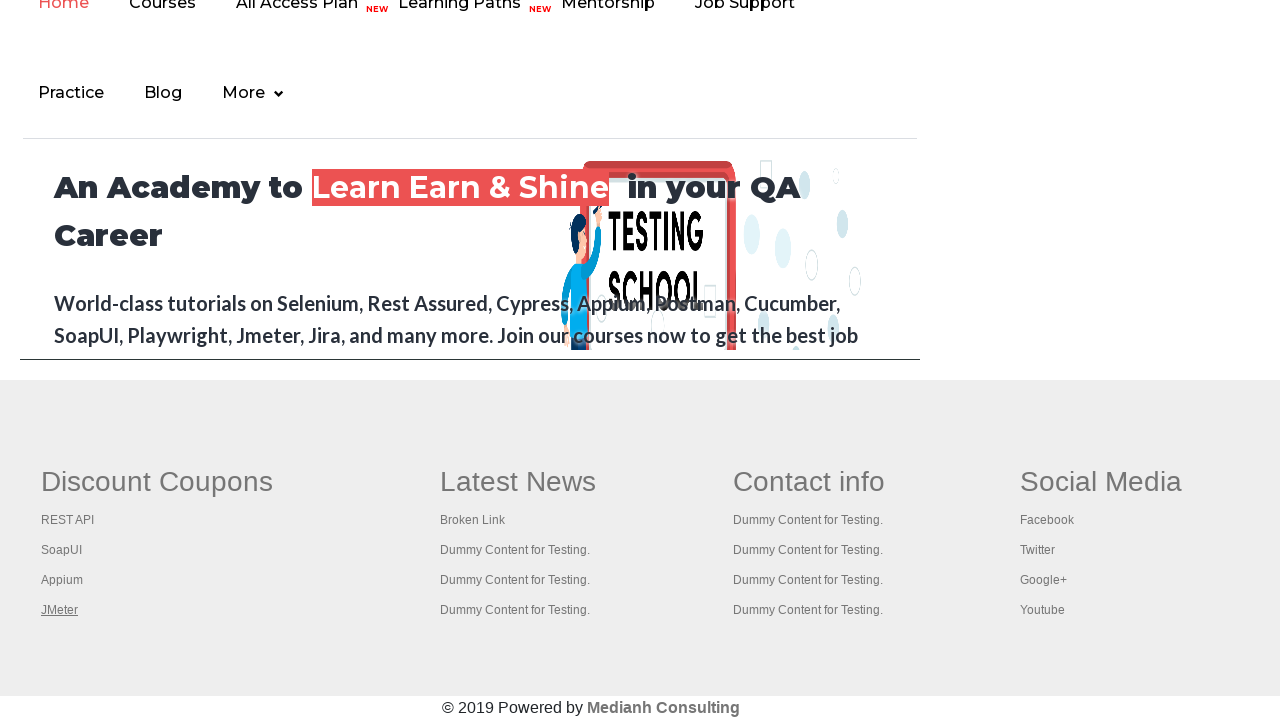

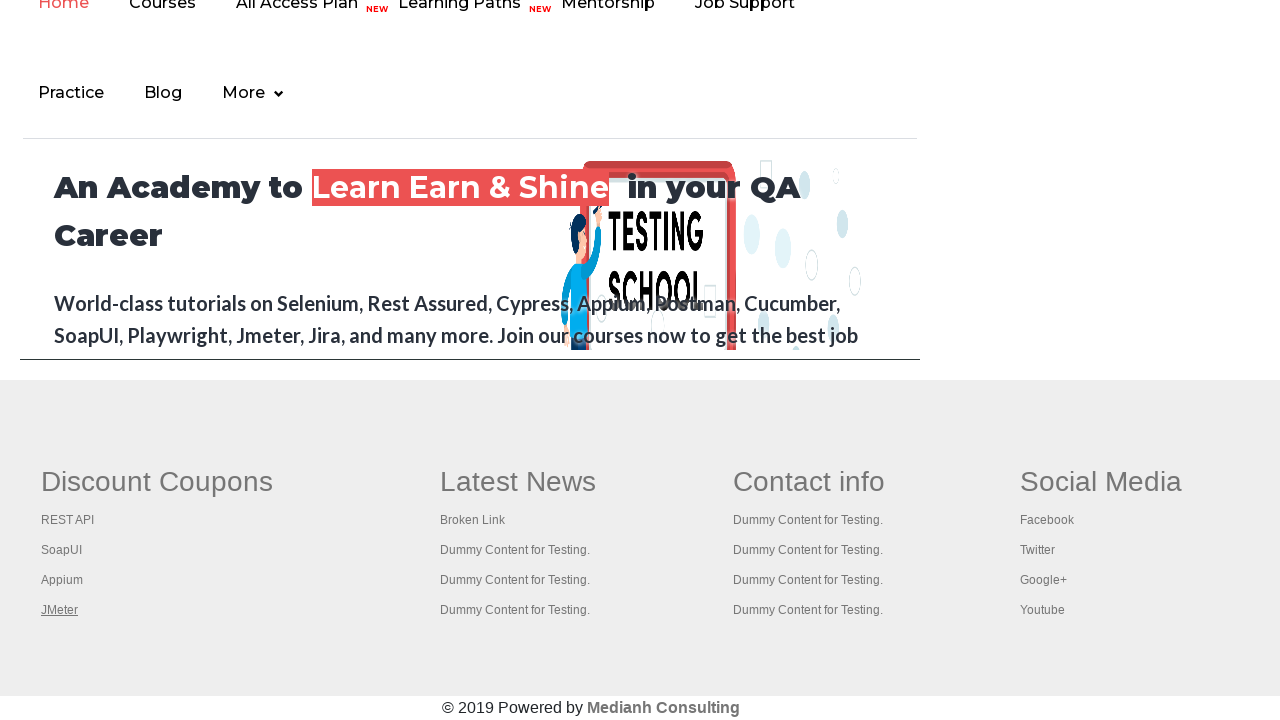